Tests jQuery UI dropdown selection by selecting value "19" from a number dropdown and verifying the selection

Starting URL: https://jqueryui.com/resources/demos/selectmenu/default.html

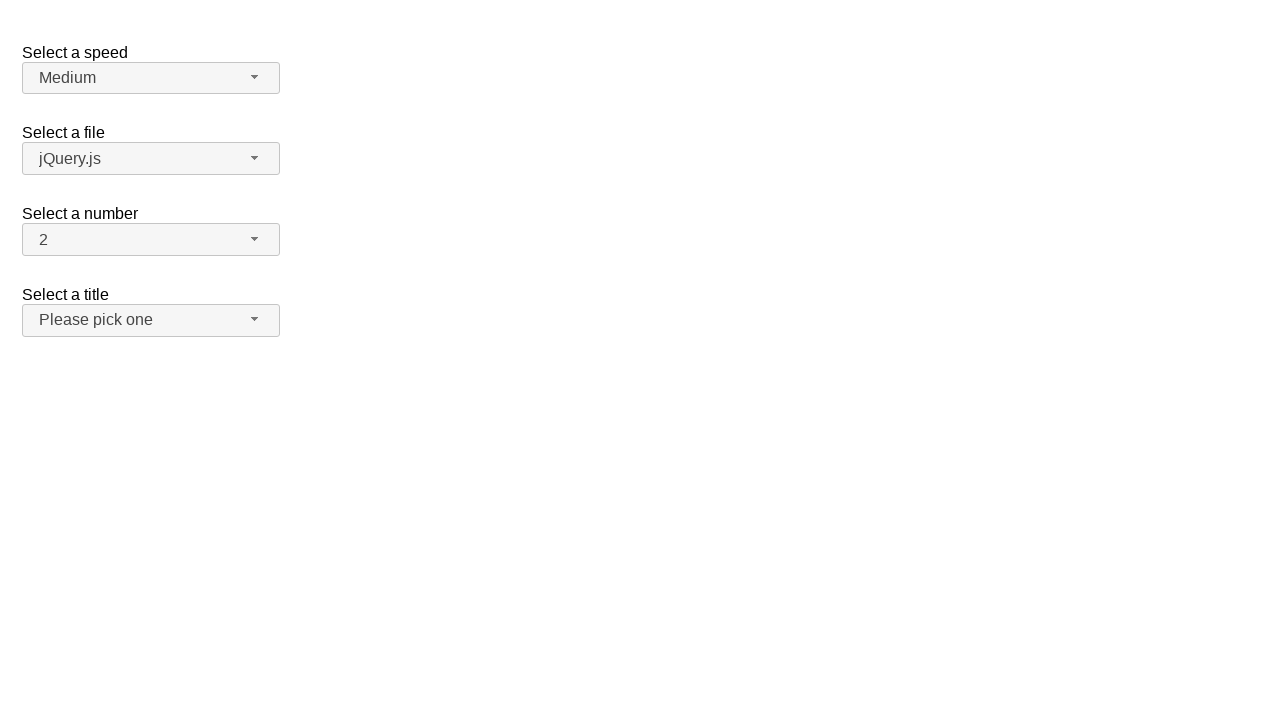

Clicked number dropdown button to open options at (151, 240) on #number-button
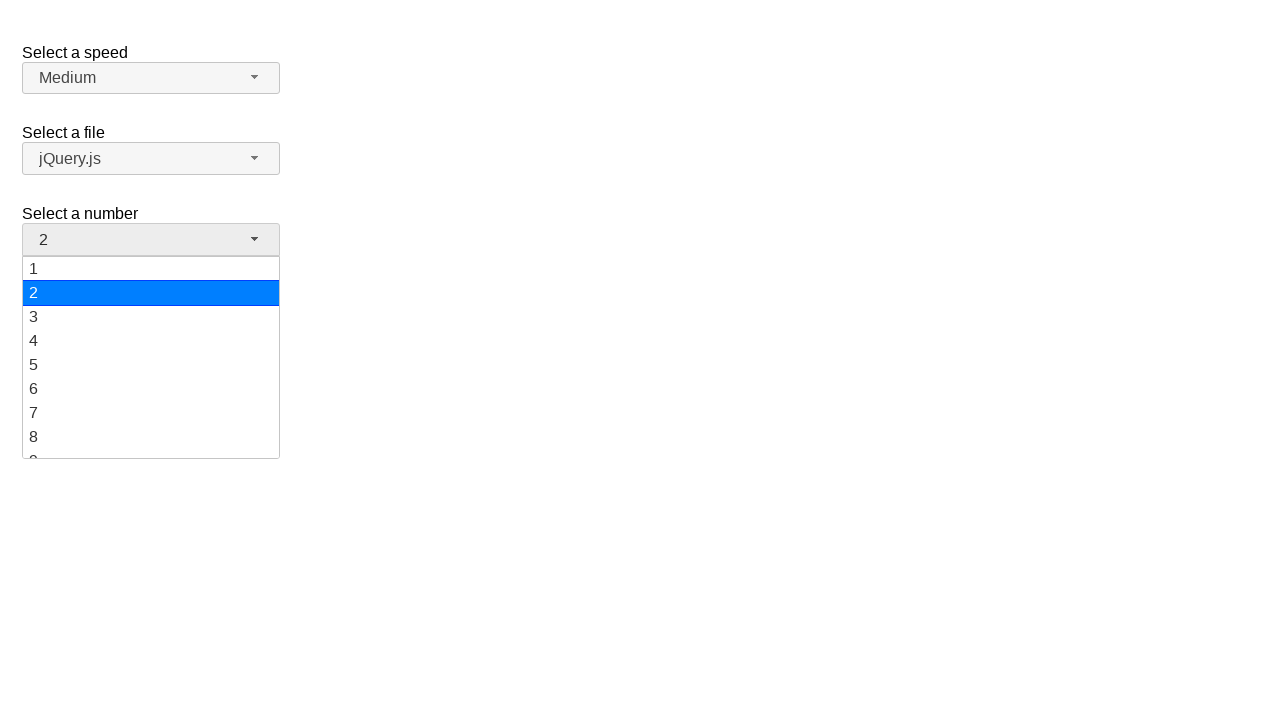

Dropdown menu became visible
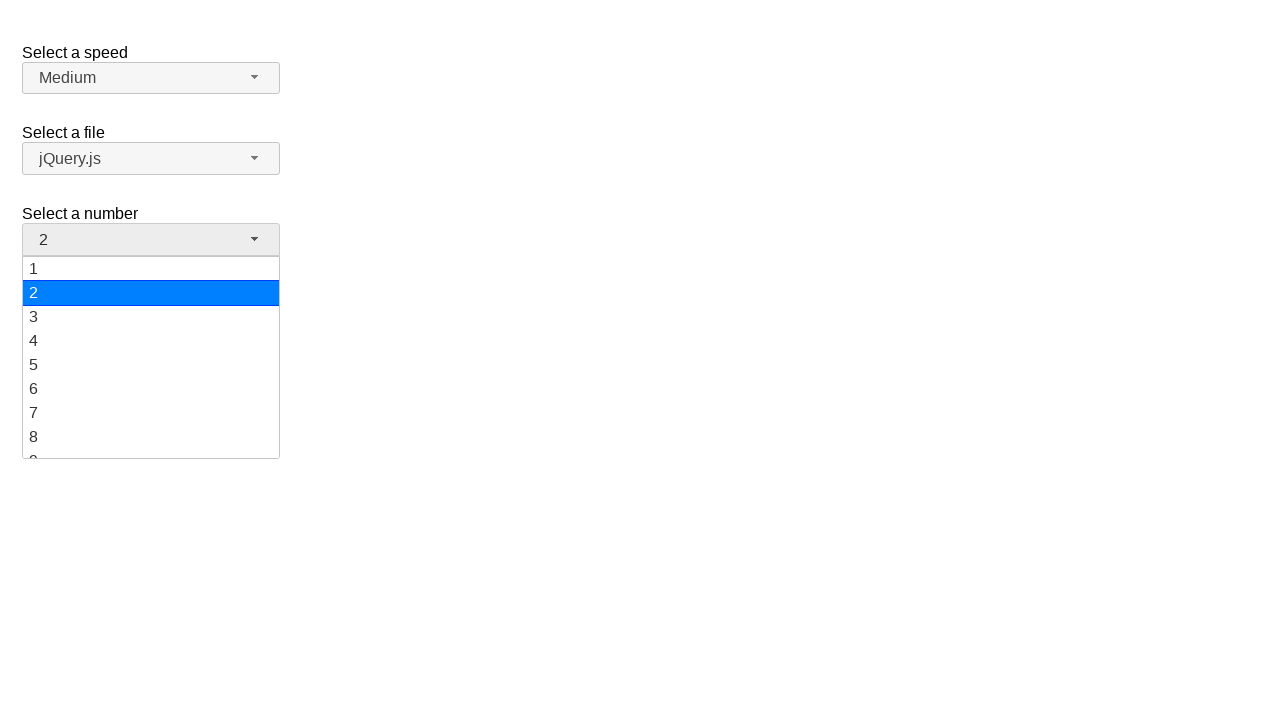

Selected value '19' from the dropdown menu at (151, 445) on xpath=//ul[@id='number-menu']//div[text()='19']
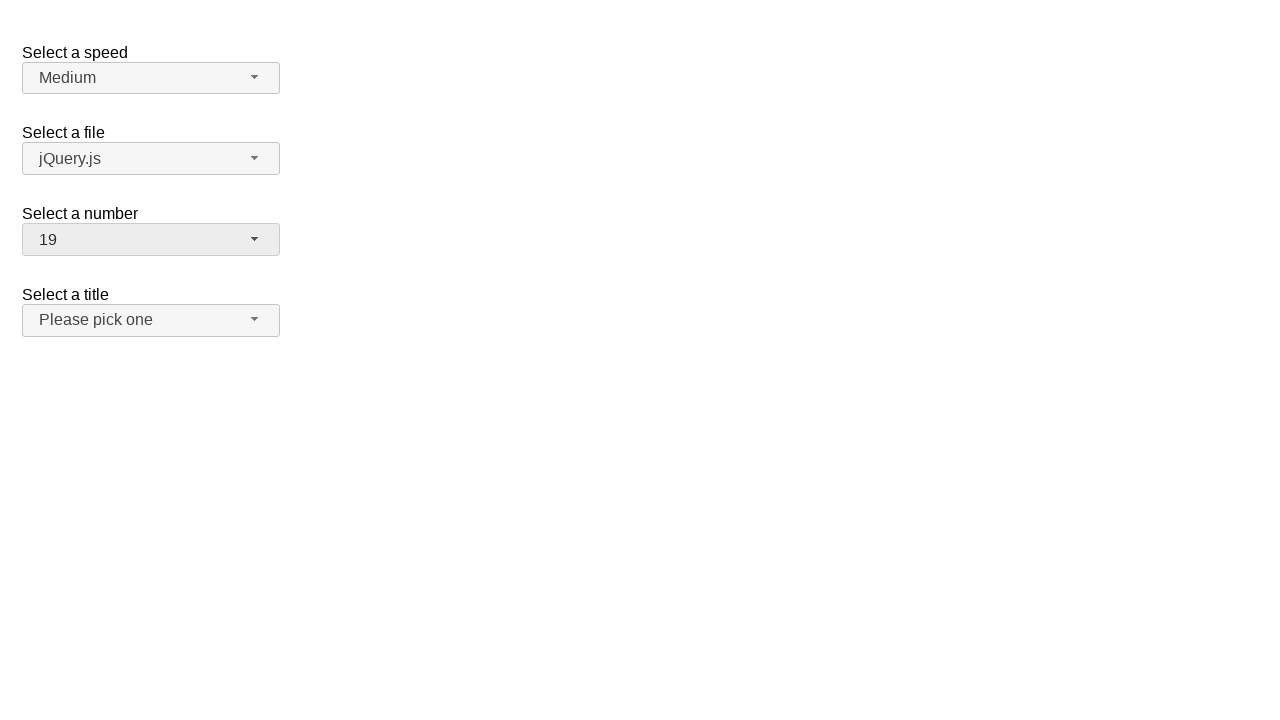

Verified that value '19' is displayed in the dropdown selection
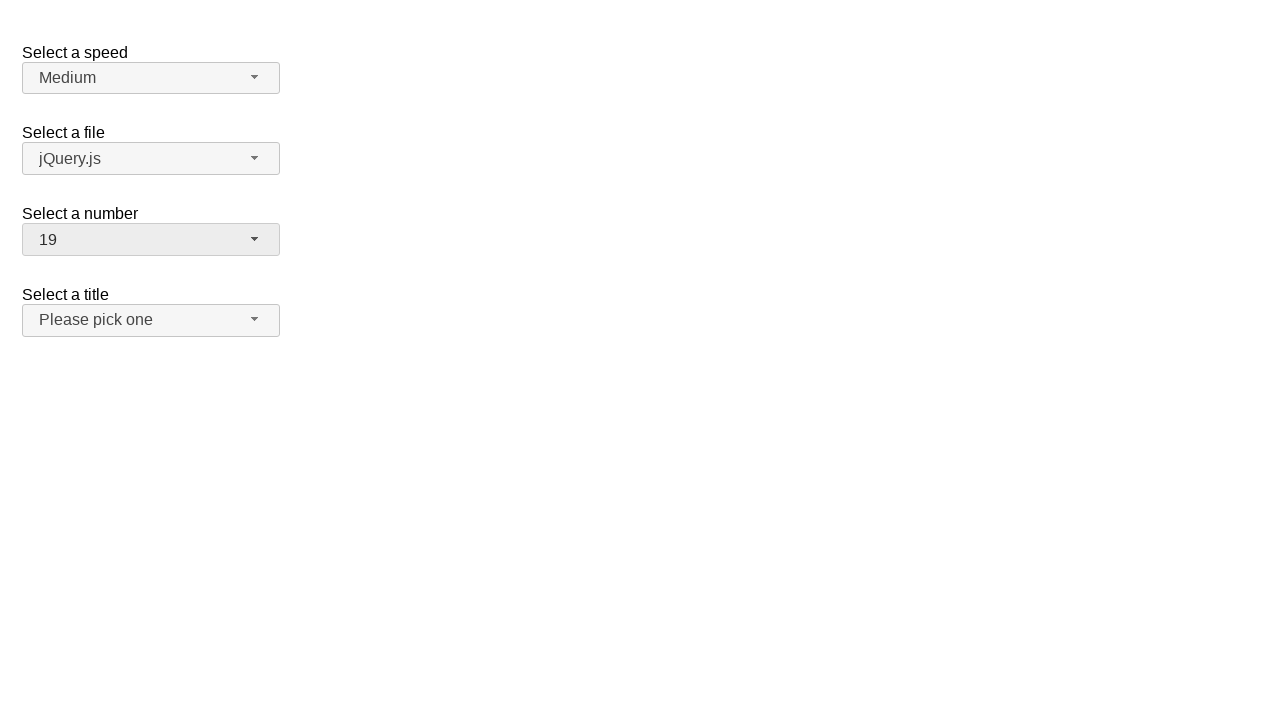

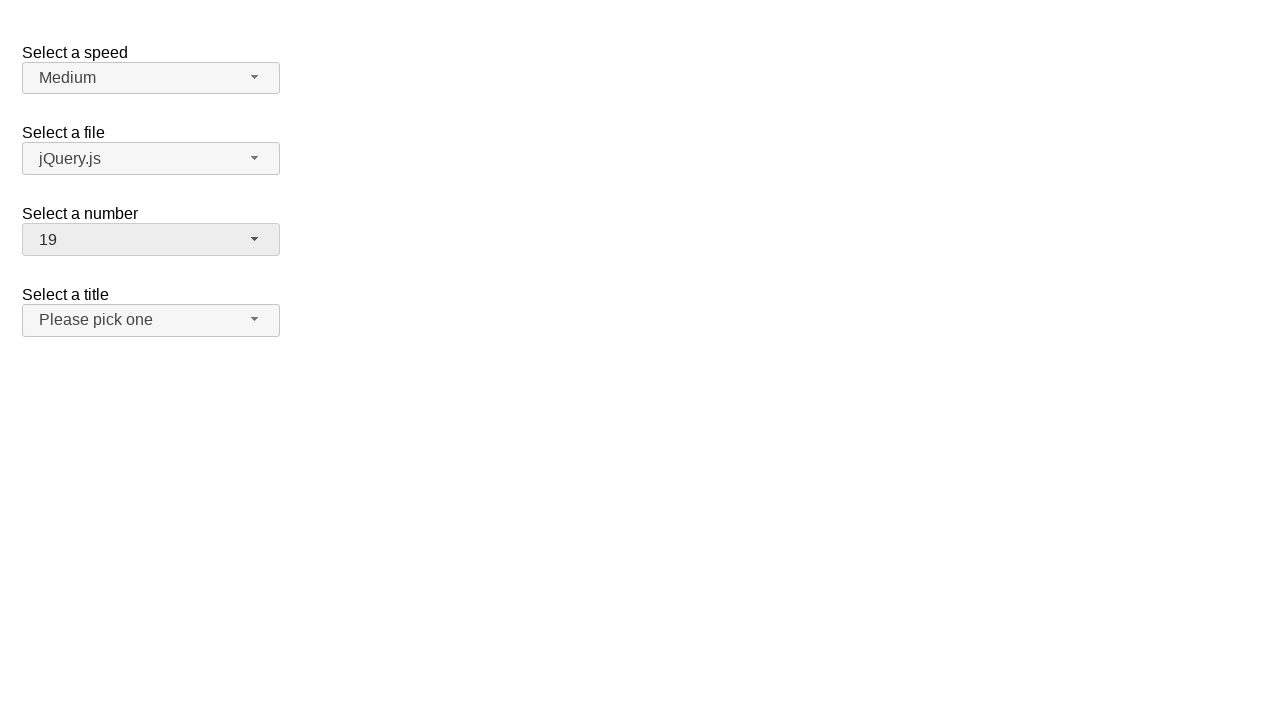